Tests an e-commerce shopping flow by searching for products containing "ber", adding all matching items to cart, proceeding to checkout, and applying a promo code.

Starting URL: https://rahulshettyacademy.com/seleniumPractise/#/

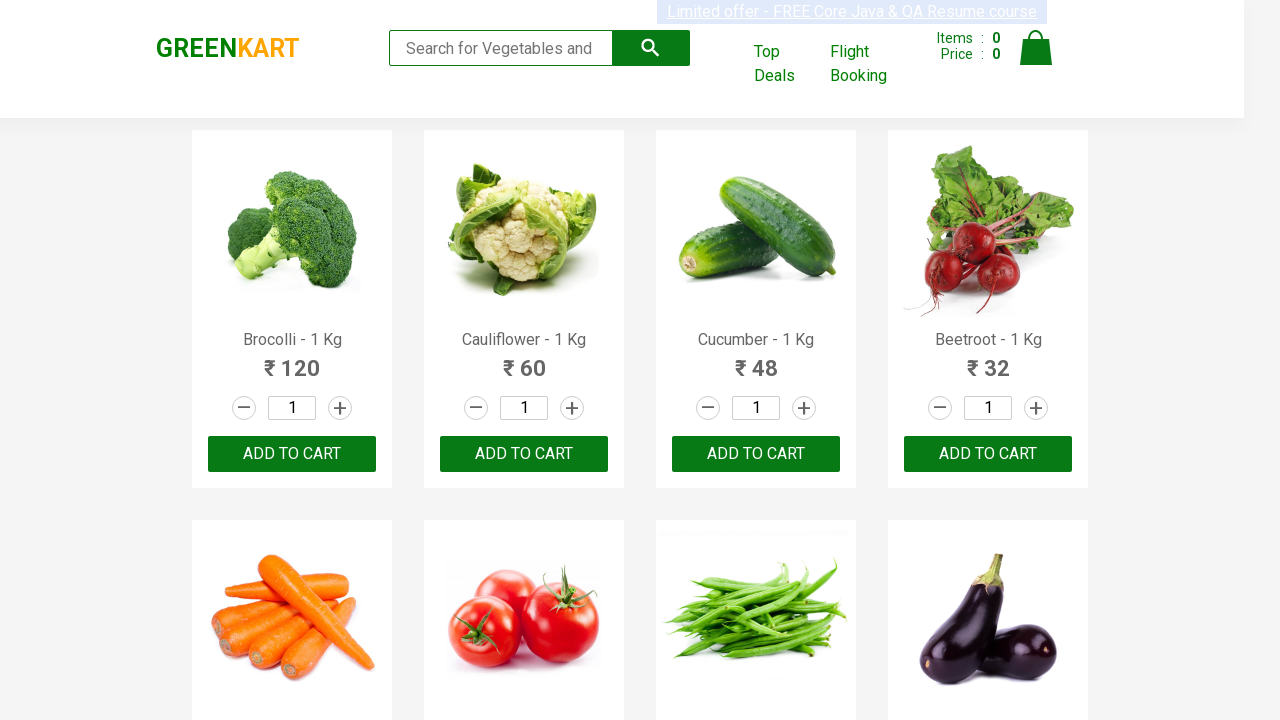

Filled search field with 'ber' to filter products on input.search-keyword
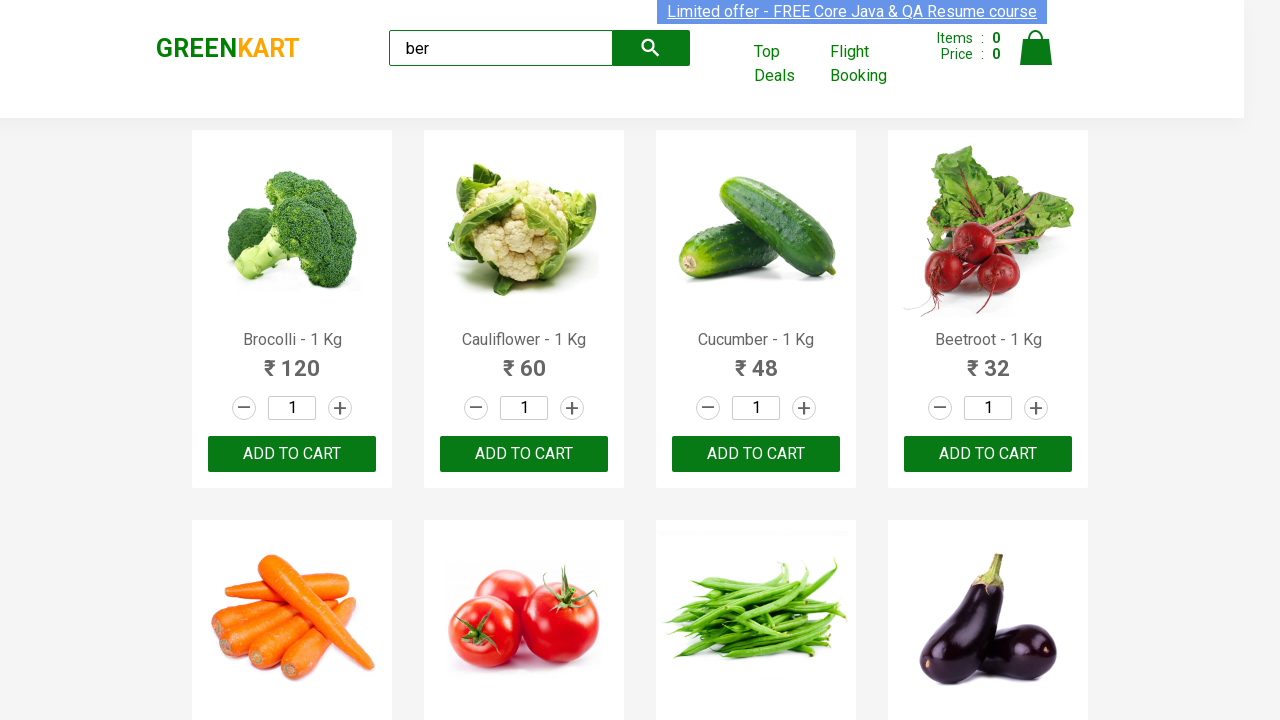

Waited for search results to filter
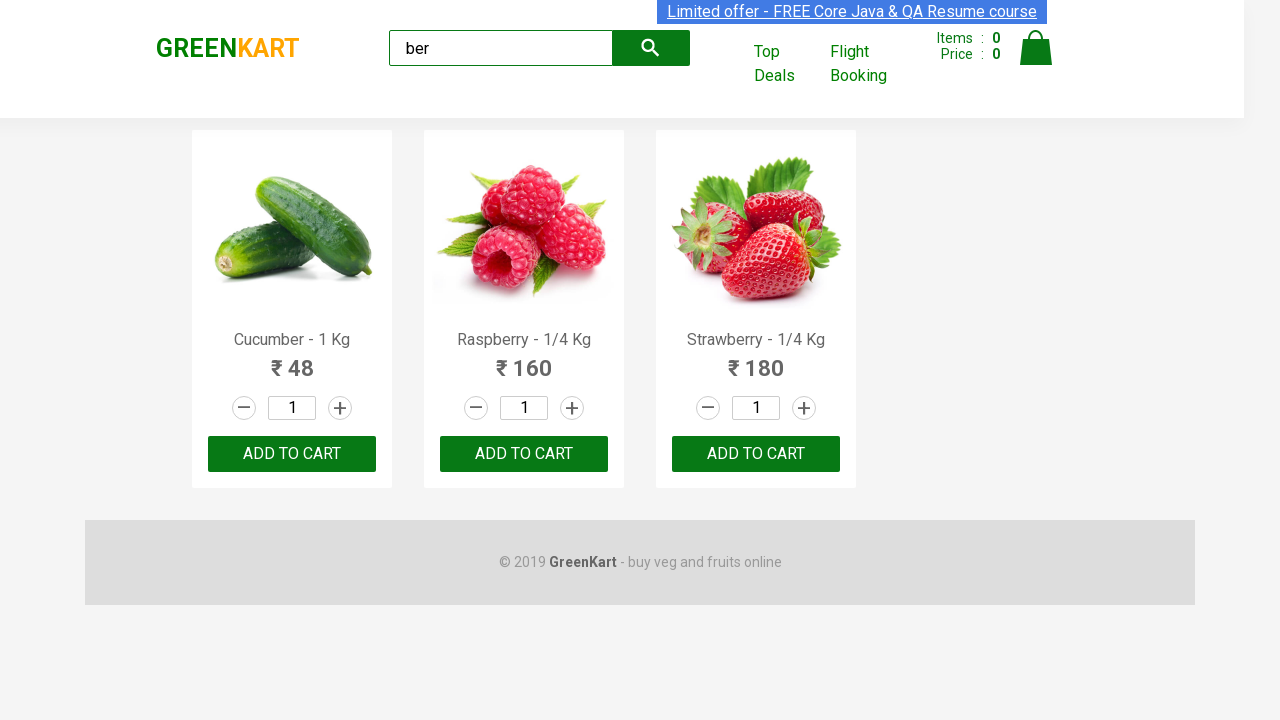

Found 3 'Add to Cart' buttons for products containing 'ber'
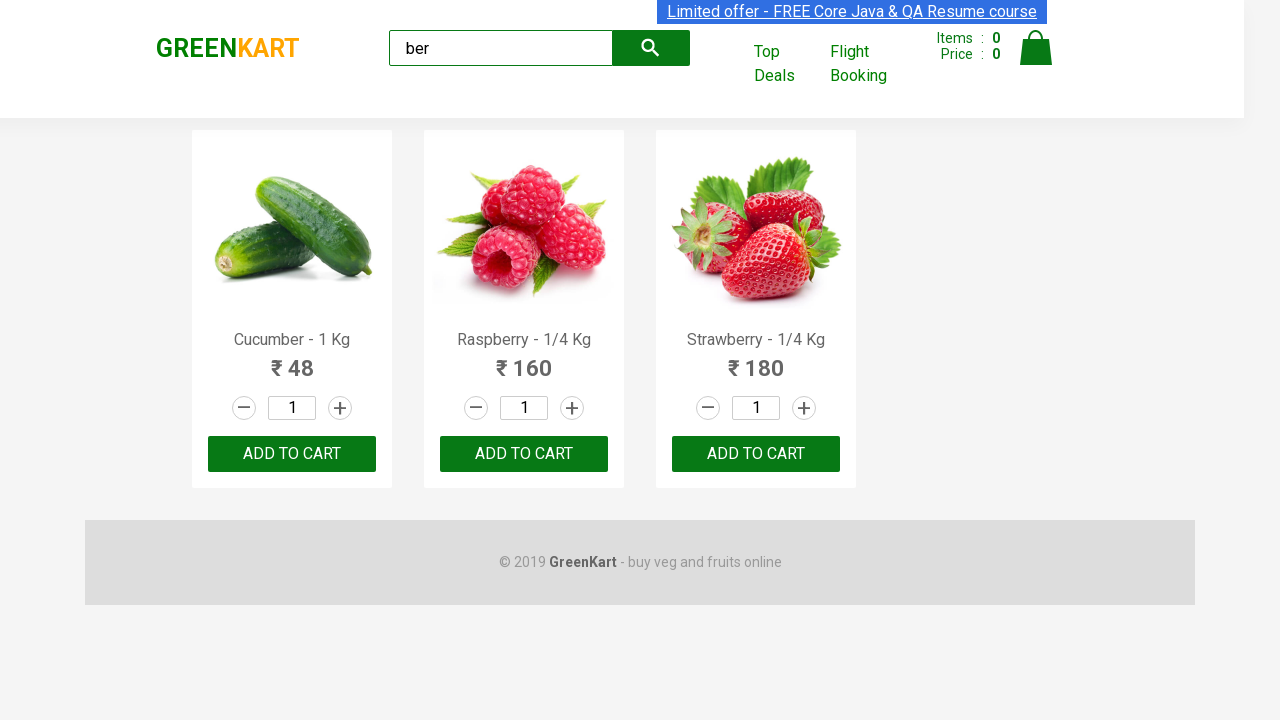

Clicked 'Add to Cart' button 1 of 3 at (292, 454) on xpath=//div[@class='product-action']/button >> nth=0
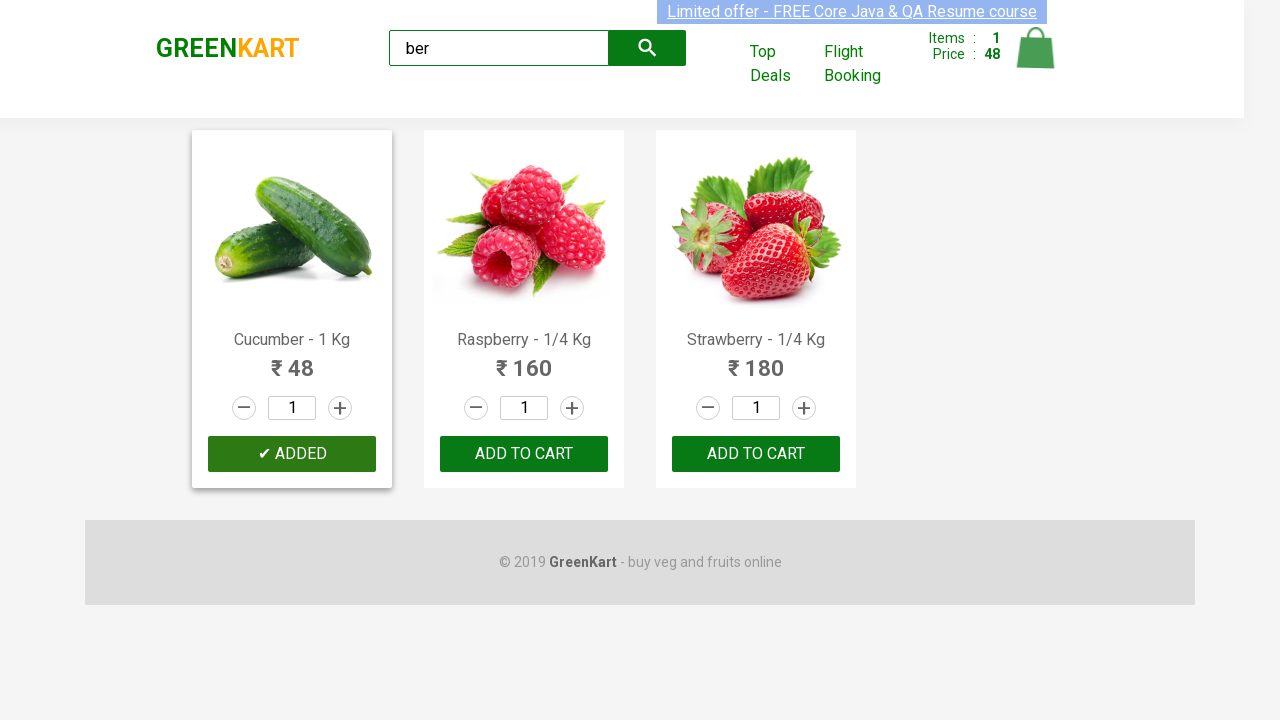

Clicked 'Add to Cart' button 2 of 3 at (524, 454) on xpath=//div[@class='product-action']/button >> nth=1
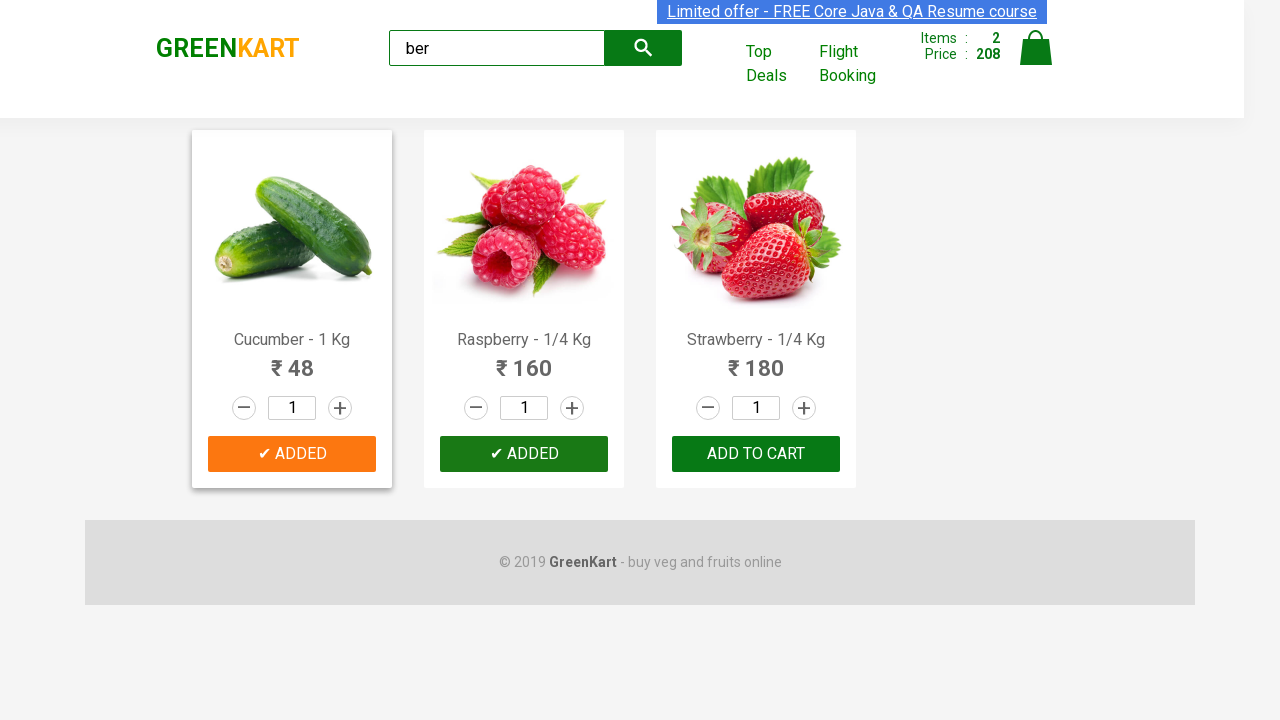

Clicked 'Add to Cart' button 3 of 3 at (756, 454) on xpath=//div[@class='product-action']/button >> nth=2
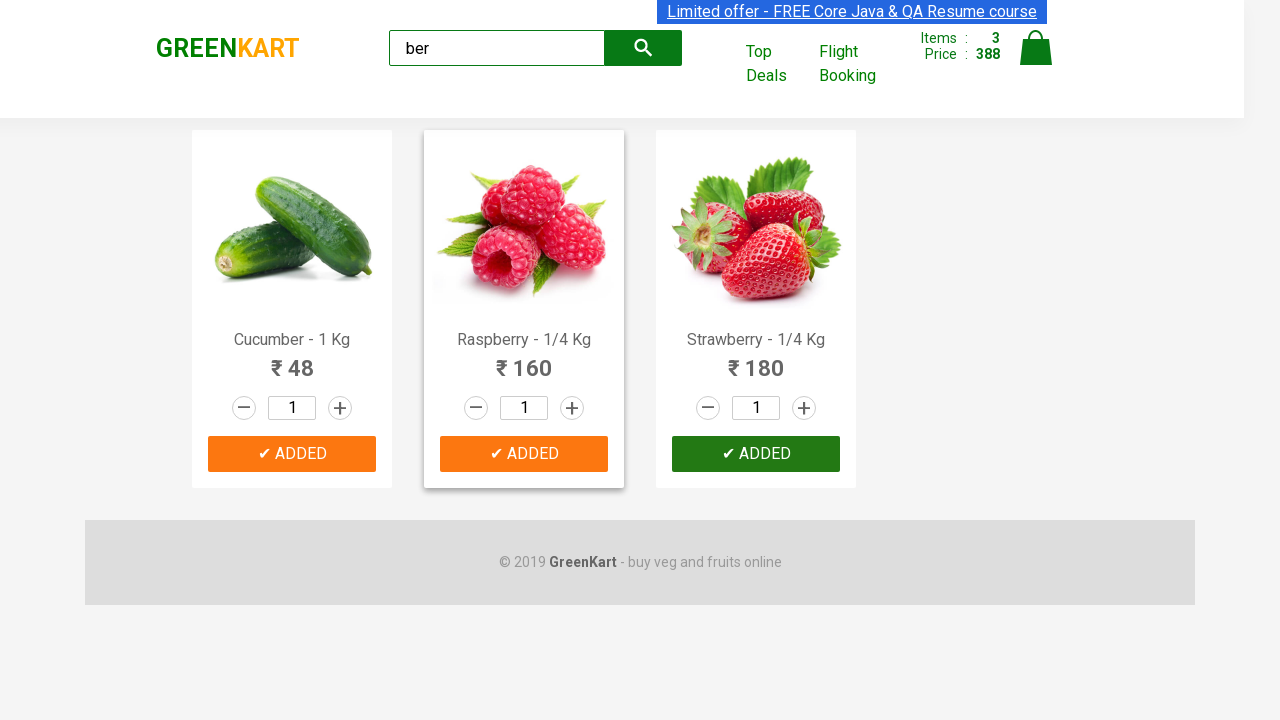

Clicked on cart icon to view shopping cart at (1036, 48) on img[alt='Cart']
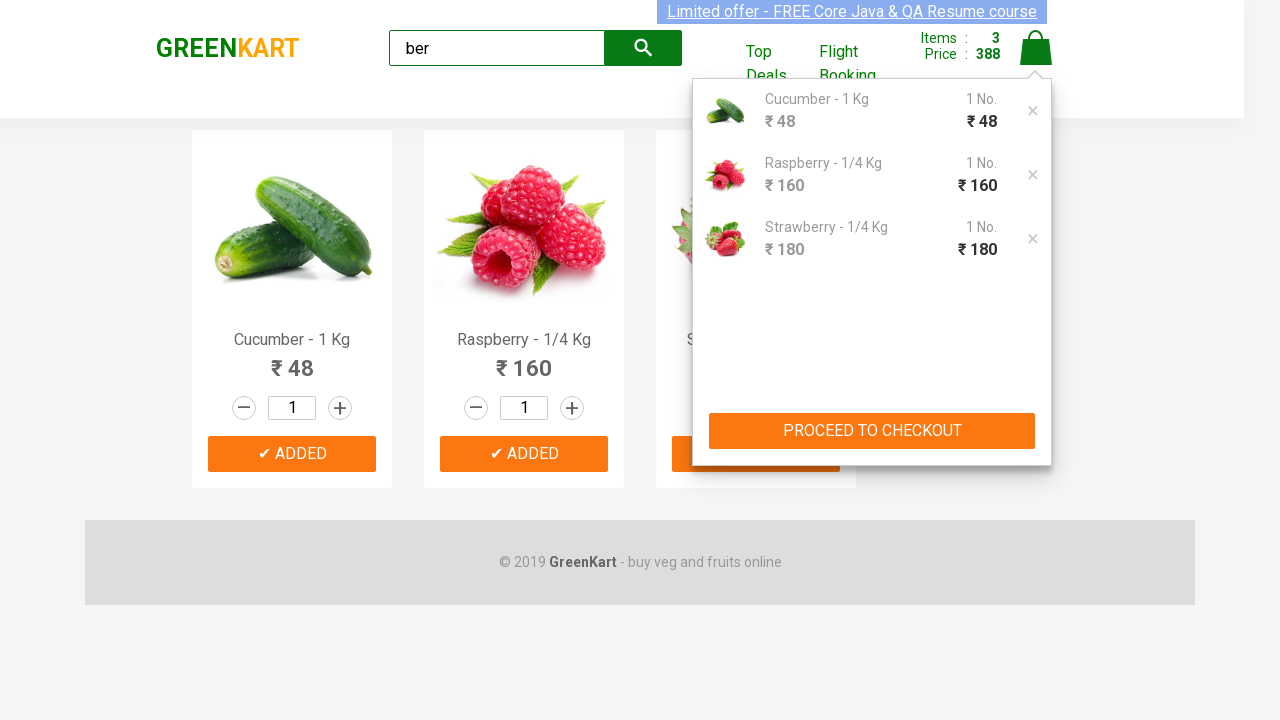

Clicked 'PROCEED TO CHECKOUT' button at (872, 431) on xpath=//button[text()='PROCEED TO CHECKOUT']
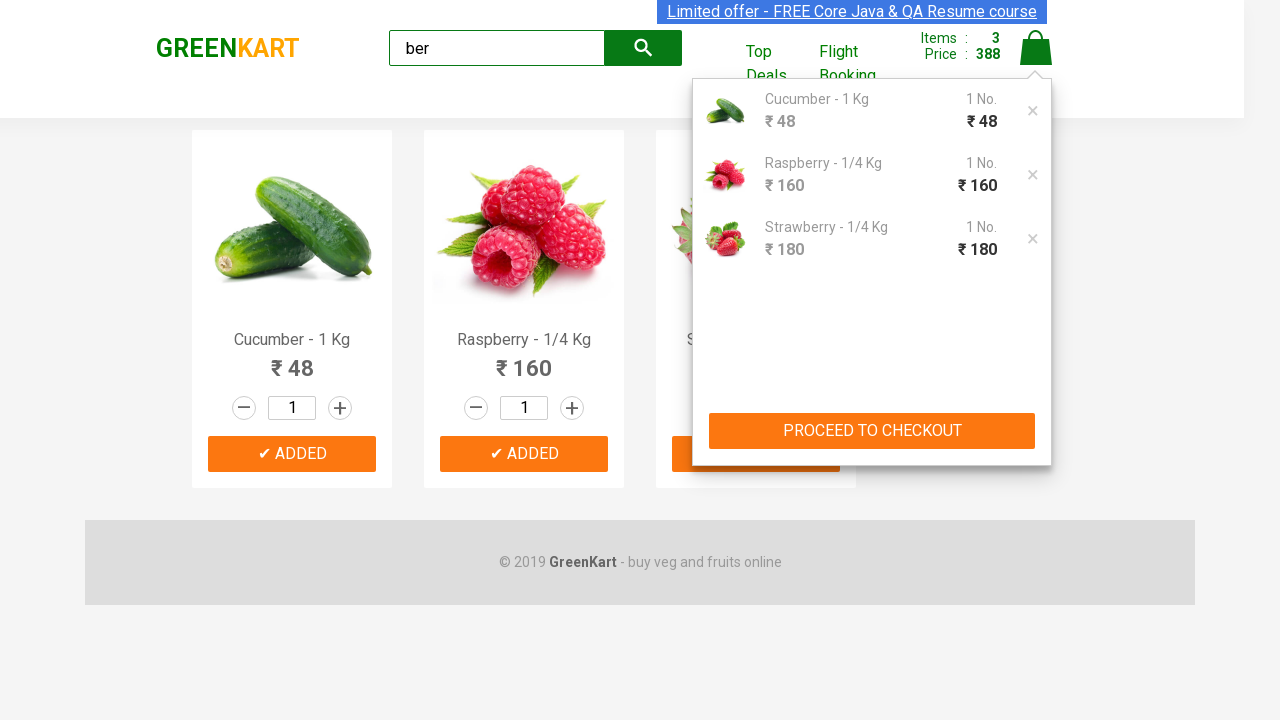

Promo code input field loaded
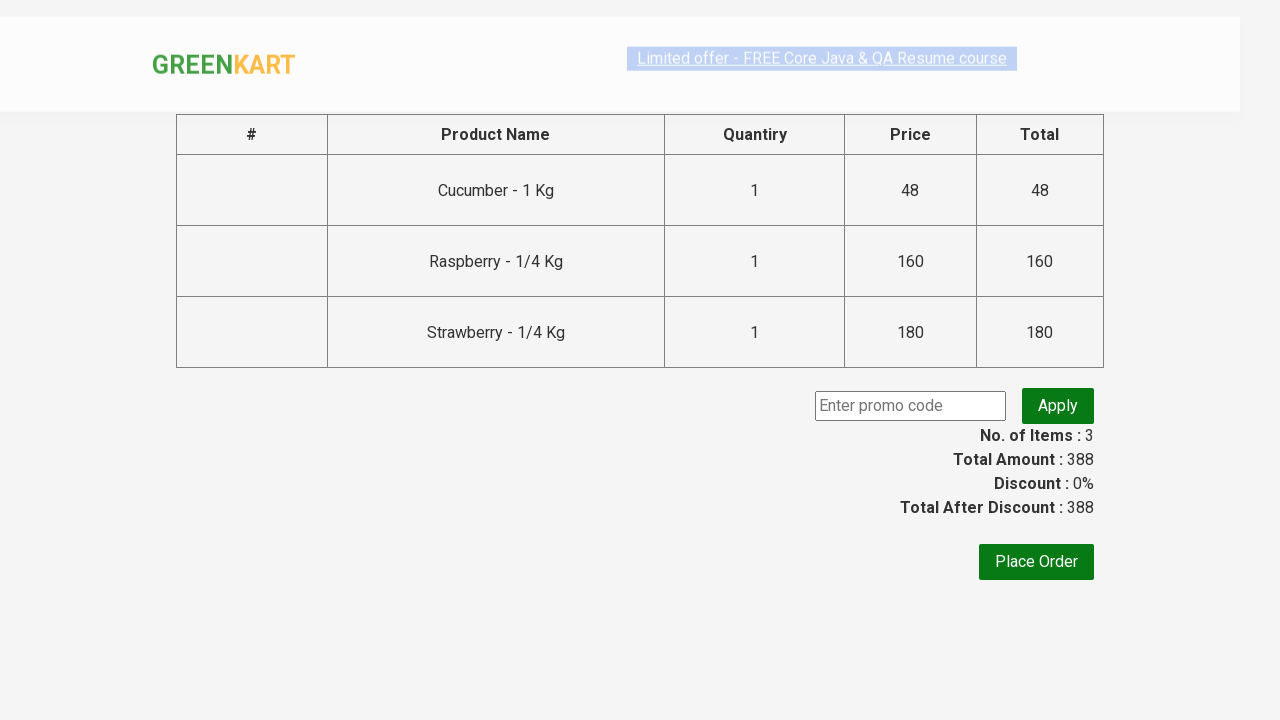

Filled promo code field with 'rahulshettyacademy' on .promoCode
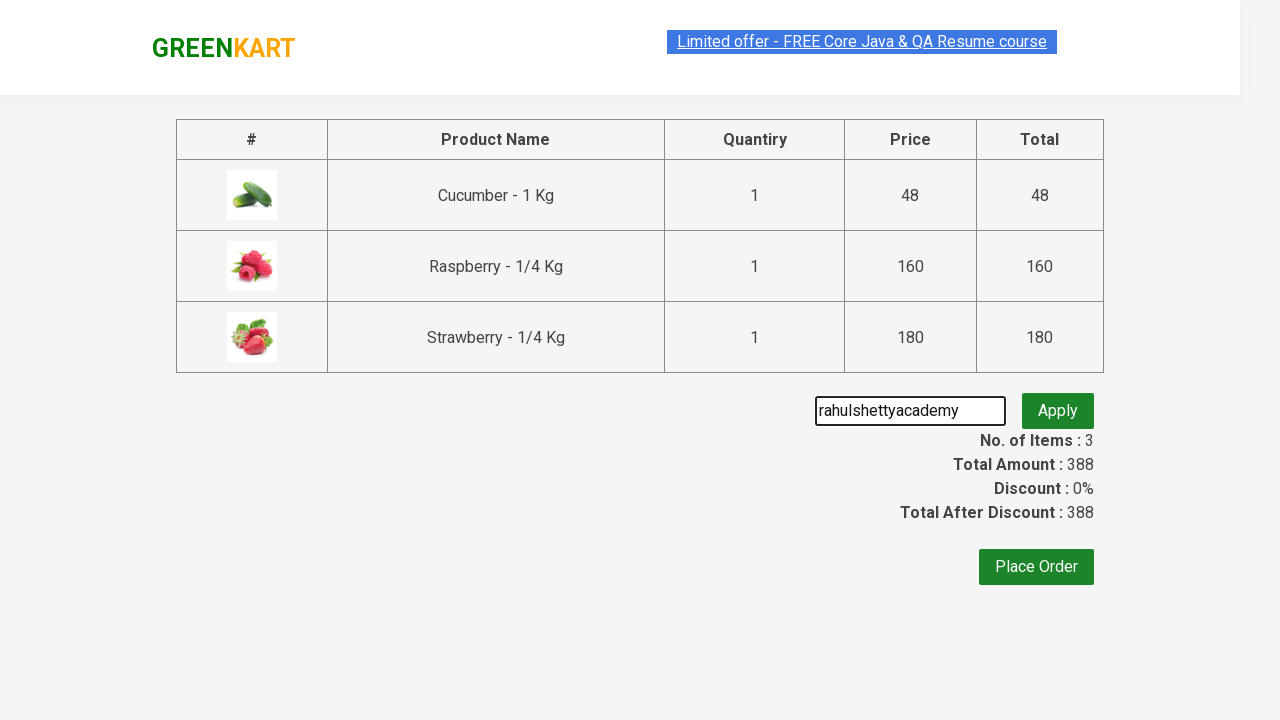

Clicked 'Apply' button to apply promo code at (1058, 406) on .promoBtn
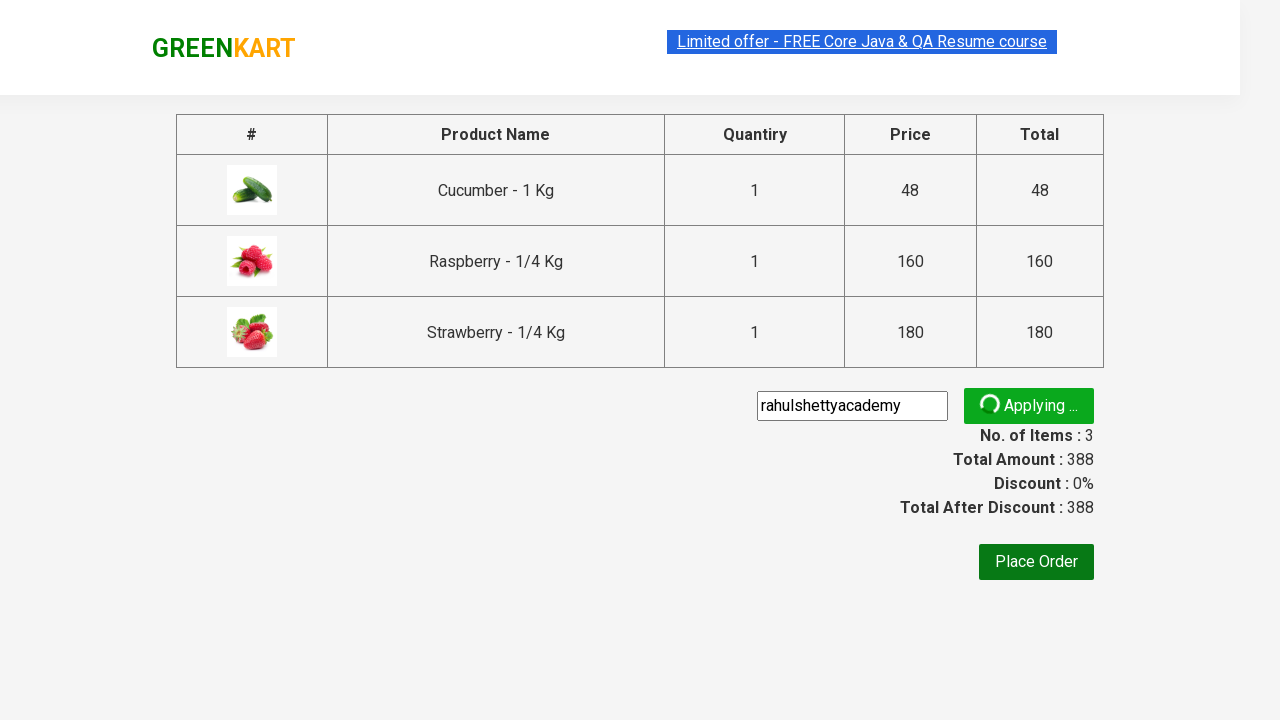

Promo code application confirmed with success message
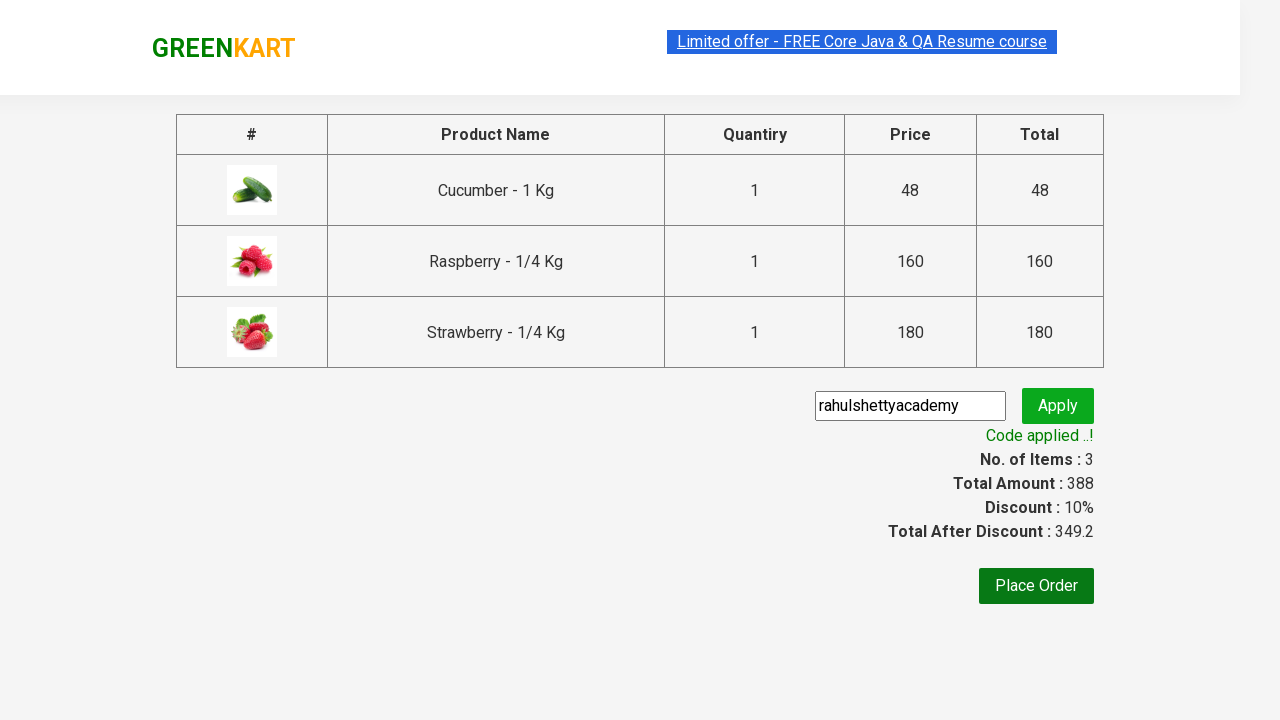

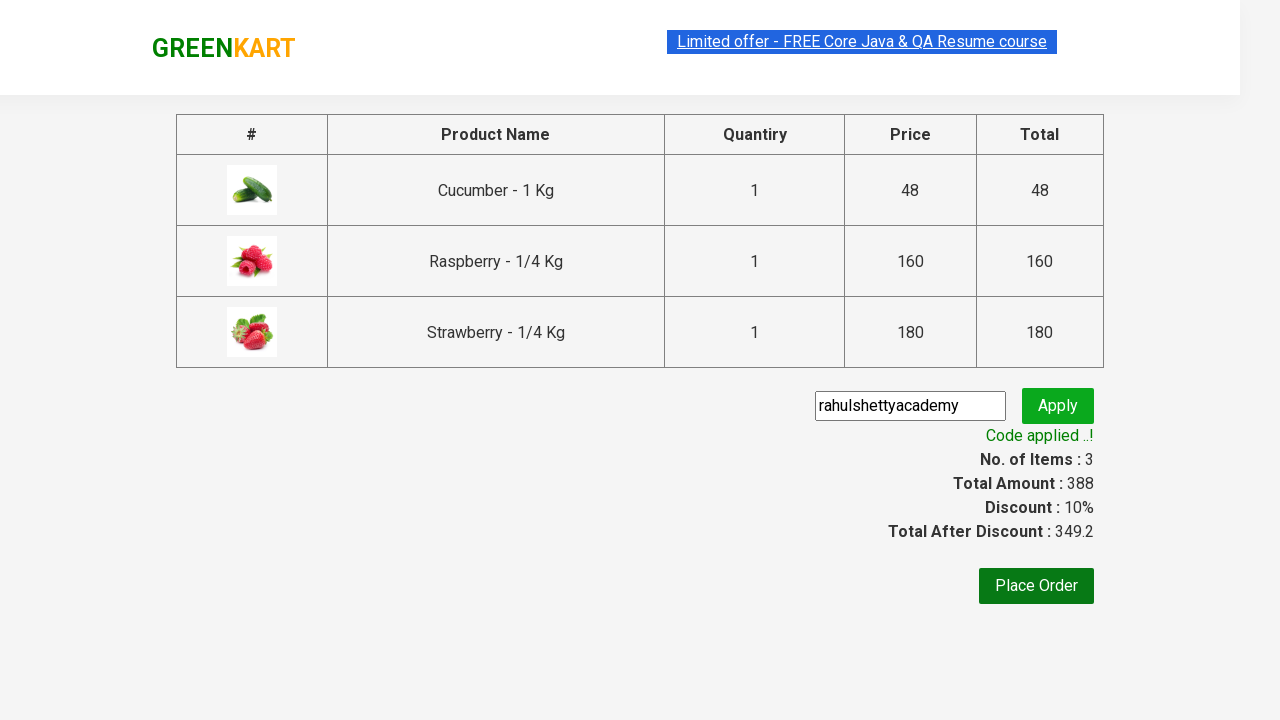